Tests a text box form by filling in full name, email, and current address fields on the DemoQA practice site

Starting URL: https://demoqa.com/text-box

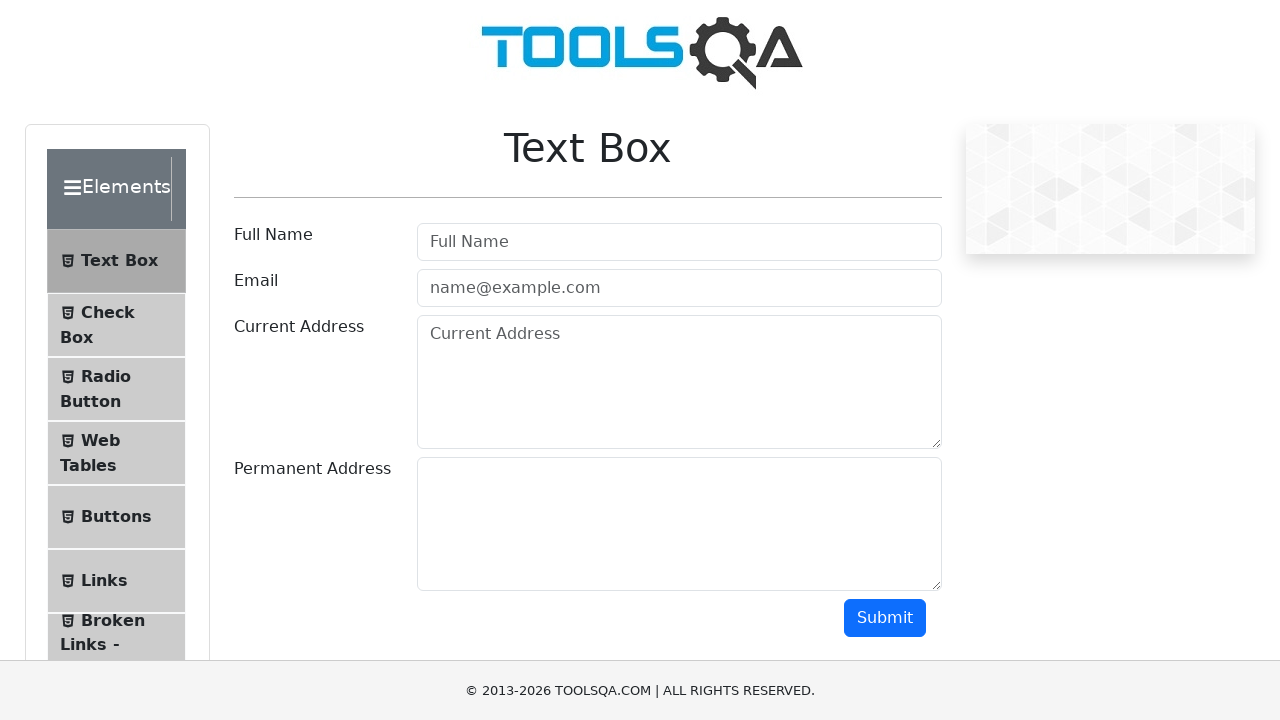

Filled full name field with 'Maria Santos Rodriguez' on #userName
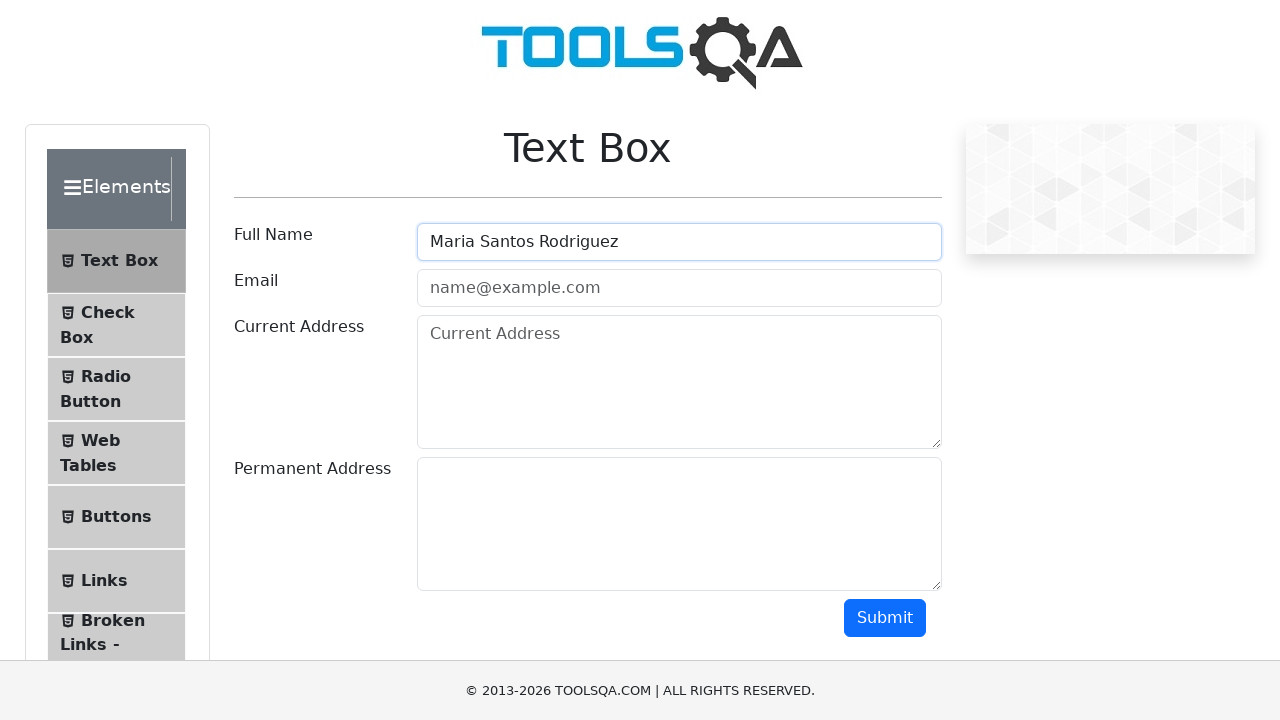

Filled email field with 'maria.santos@example.com' on input[placeholder='name@example.com']
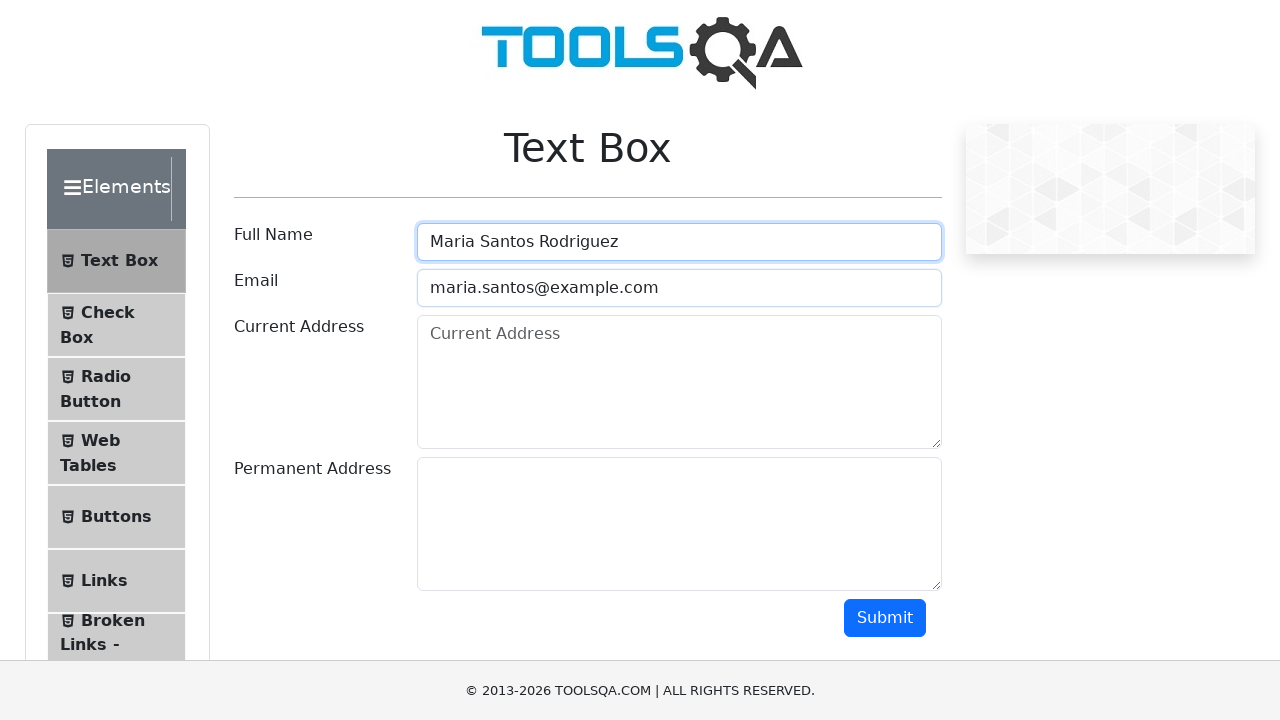

Filled current address field with '123 Main Street, Apartment 4B, New York, NY 10001' on #currentAddress
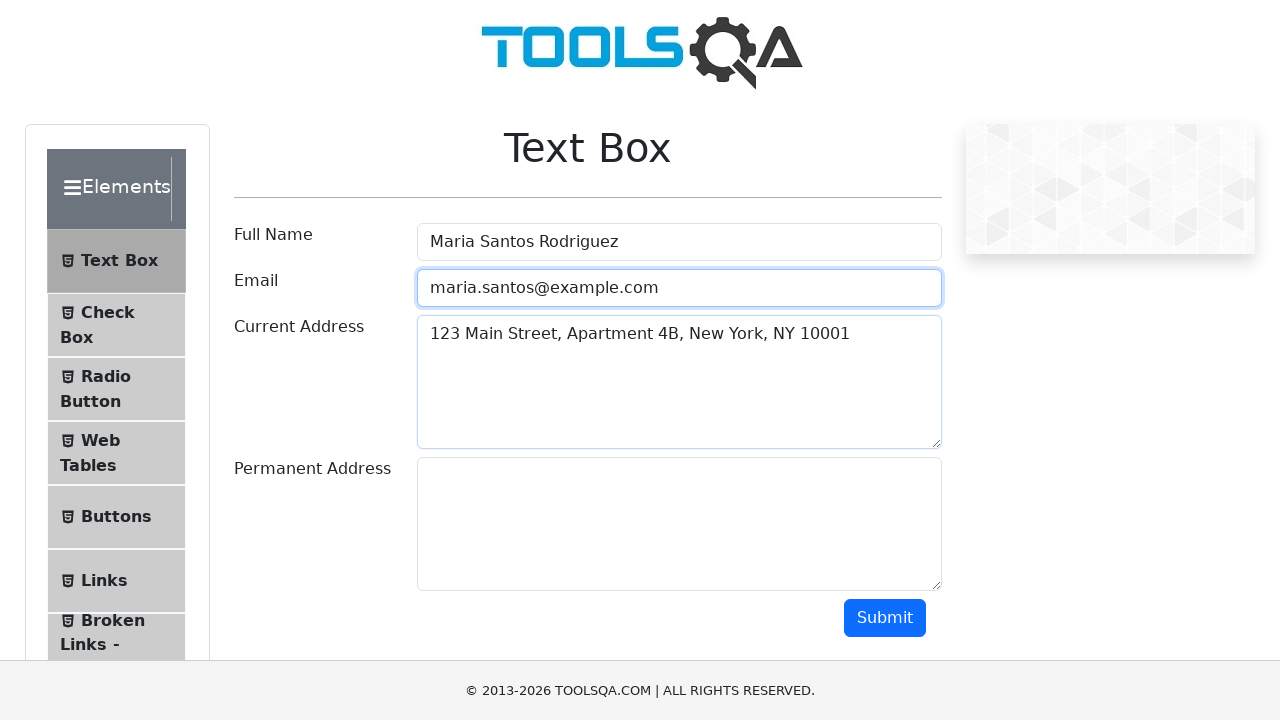

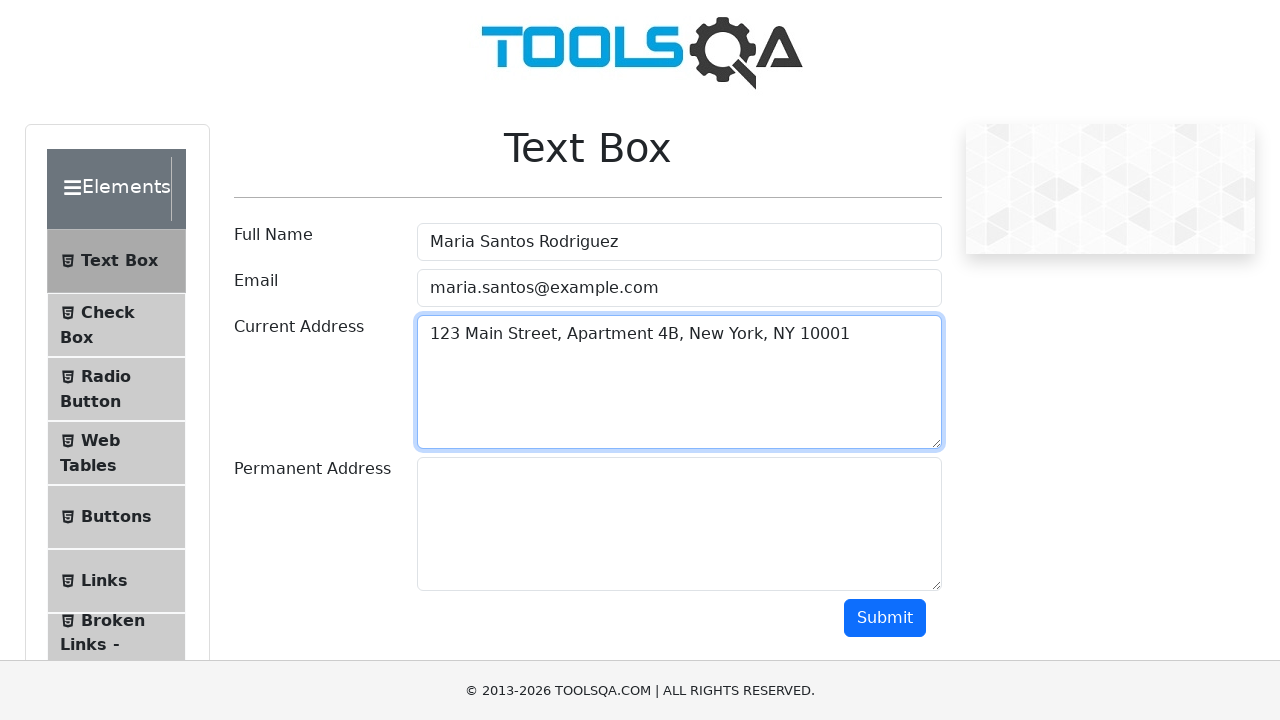